Tests navigation to Top Hits list and verifies language entries are displayed.

Starting URL: http://www.99-bottles-of-beer.net/

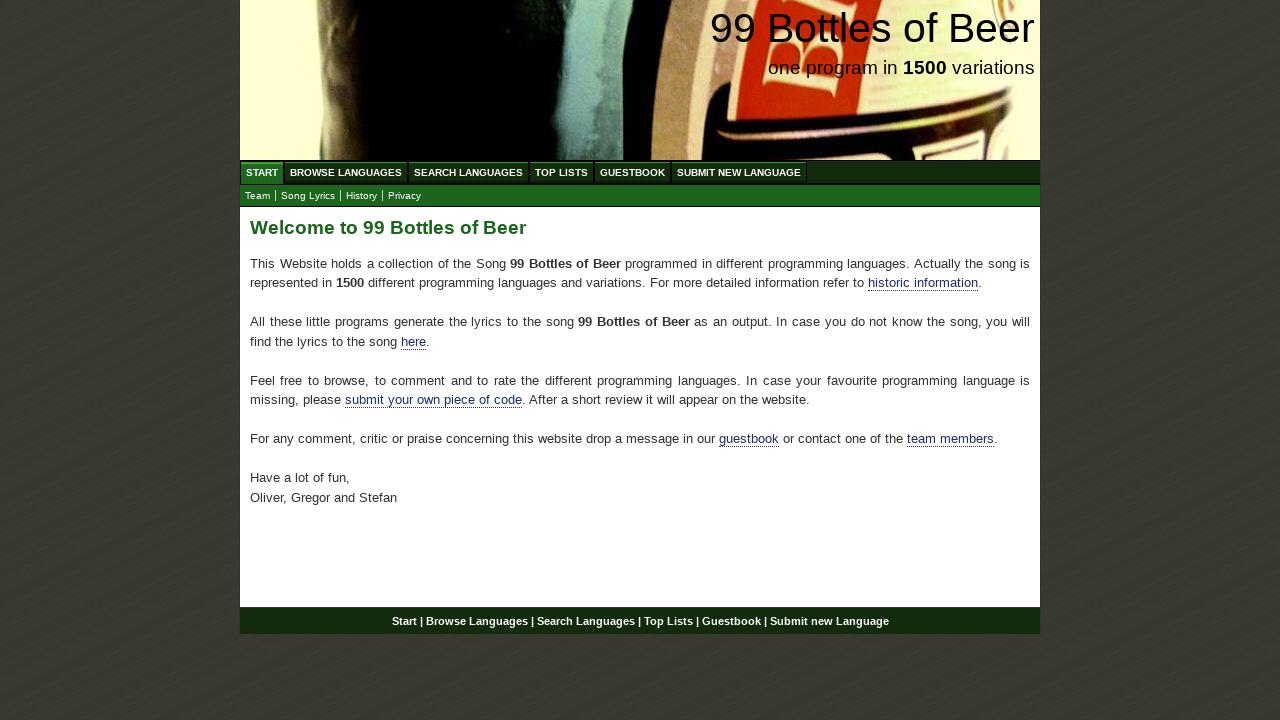

Clicked on Top Lists menu at (562, 172) on xpath=//ul[@id='menu']/li/a[@href='/toplist.html']
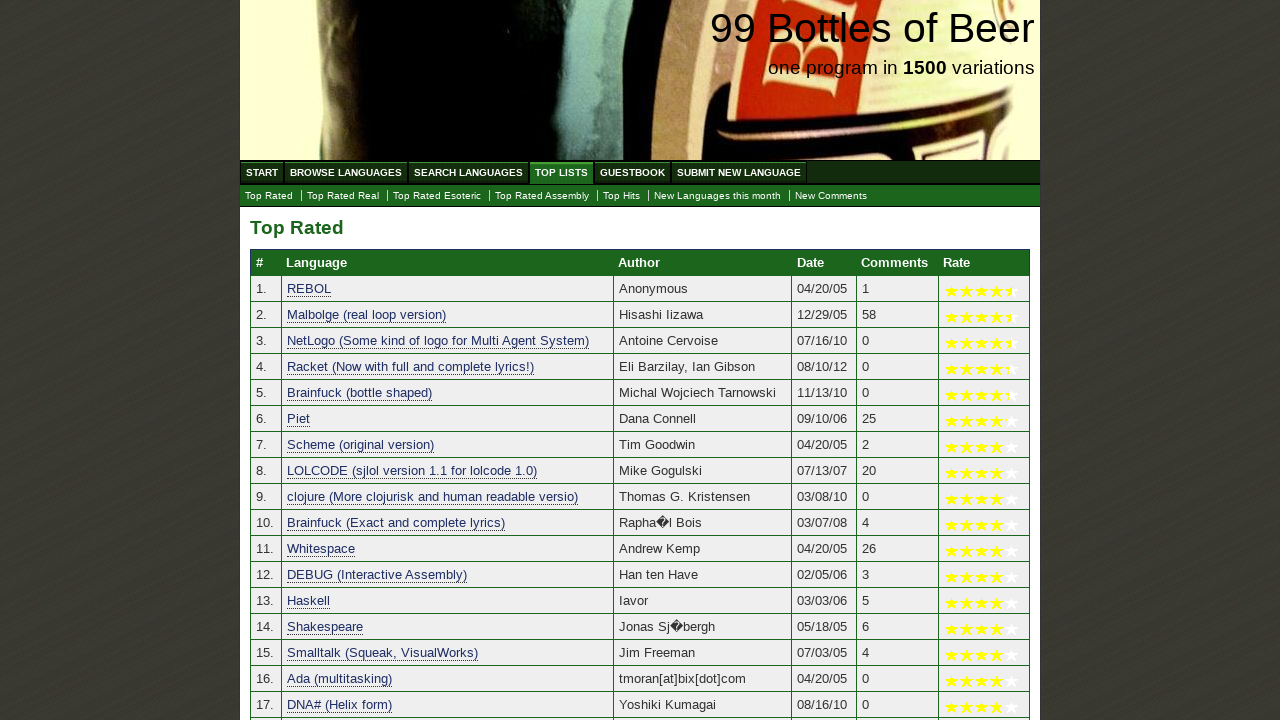

Clicked on Top Hits submenu at (622, 196) on xpath=//ul[@id='submenu']/li/a[@href='./tophits.html']
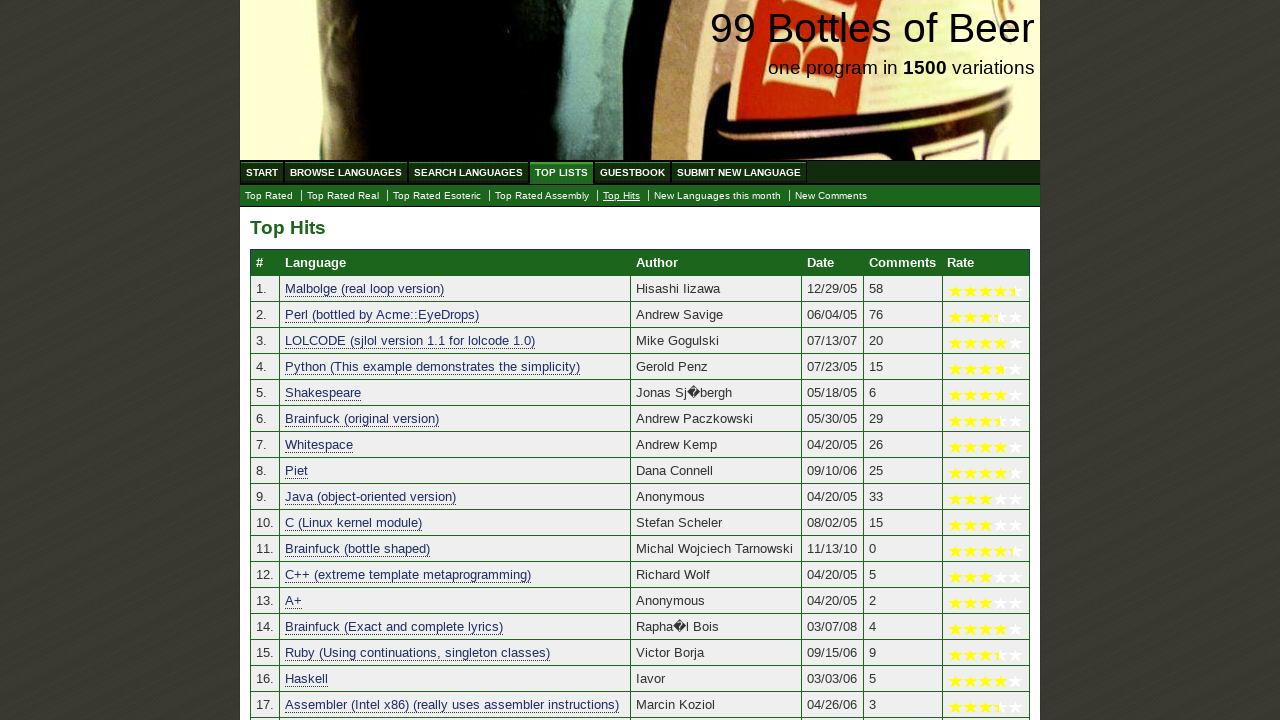

Top Hits list loaded with language entries displayed
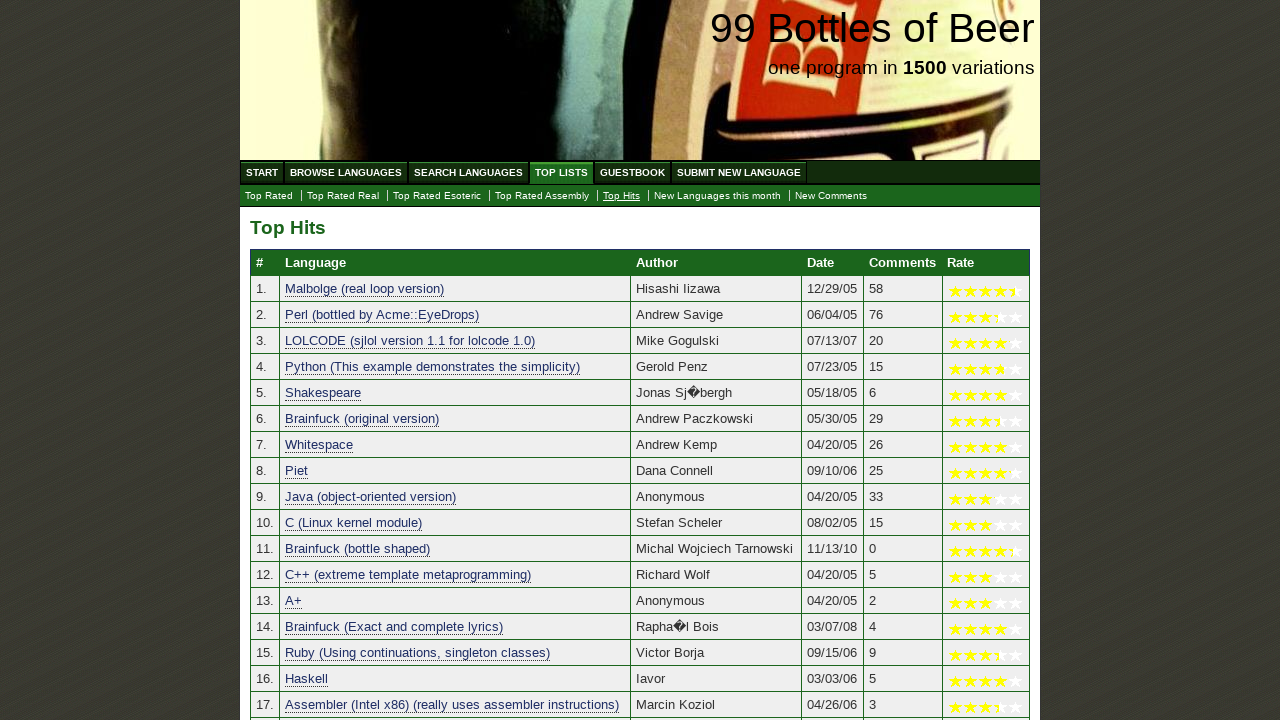

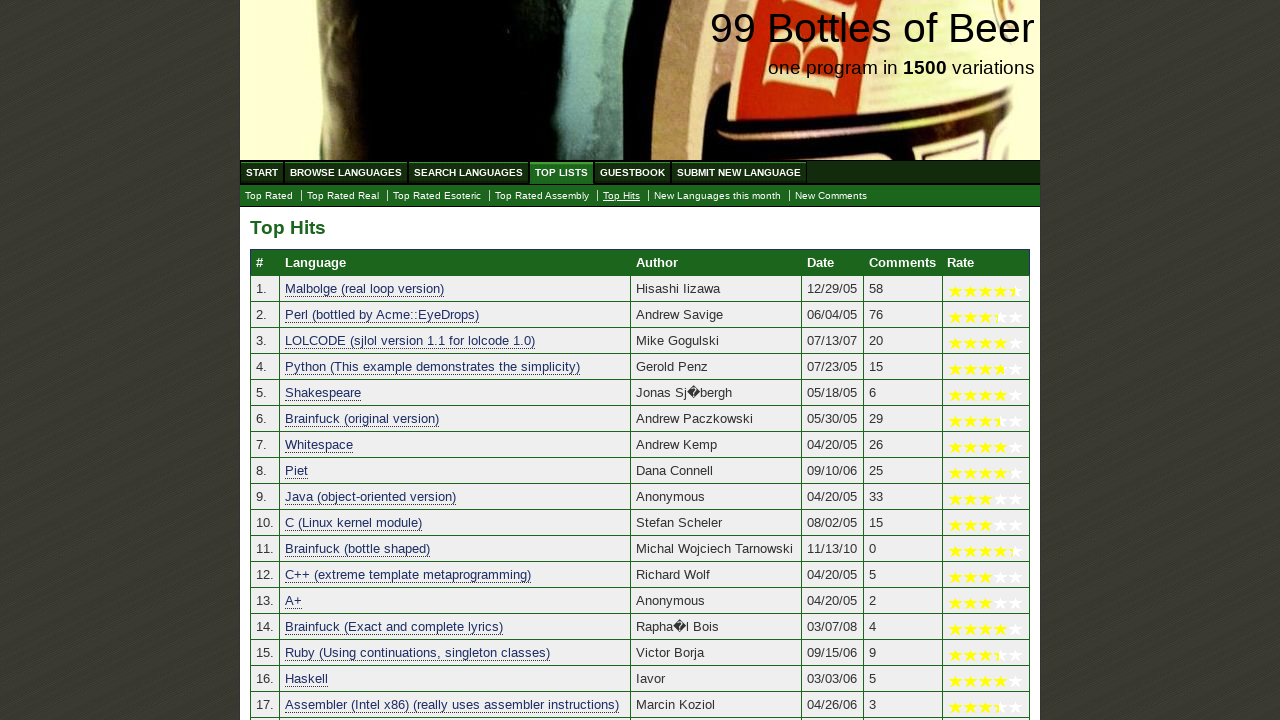